Tests mortgage calculator functionality by entering home value, down payment, selecting start month, and calculating monthly payment

Starting URL: https://www.mortgagecalculator.org/

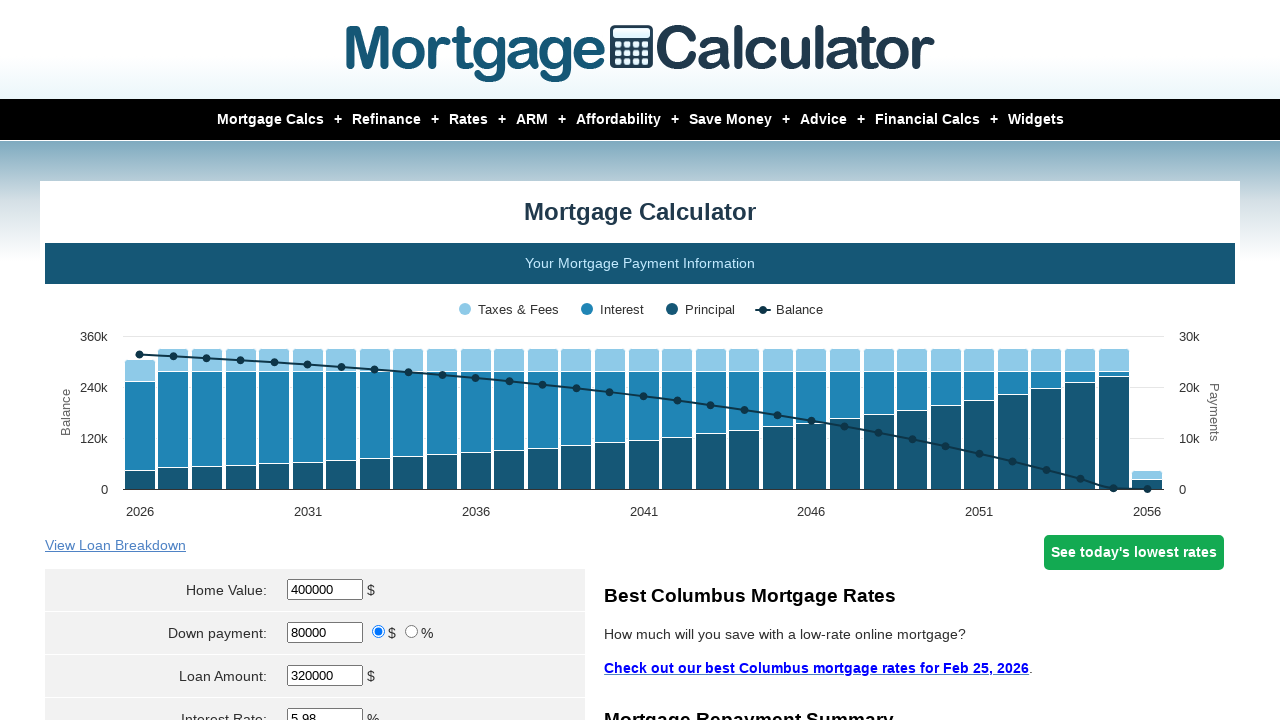

Cleared home value field on #homeval
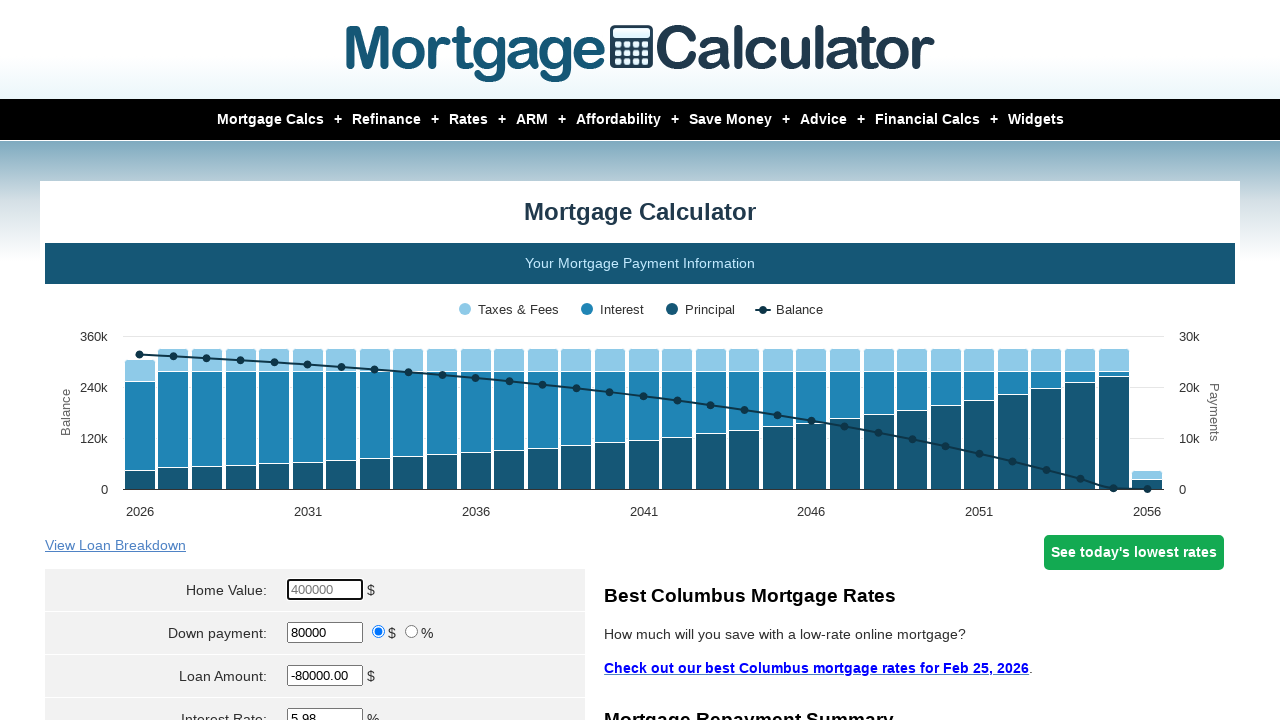

Entered home value of $799,000 on #homeval
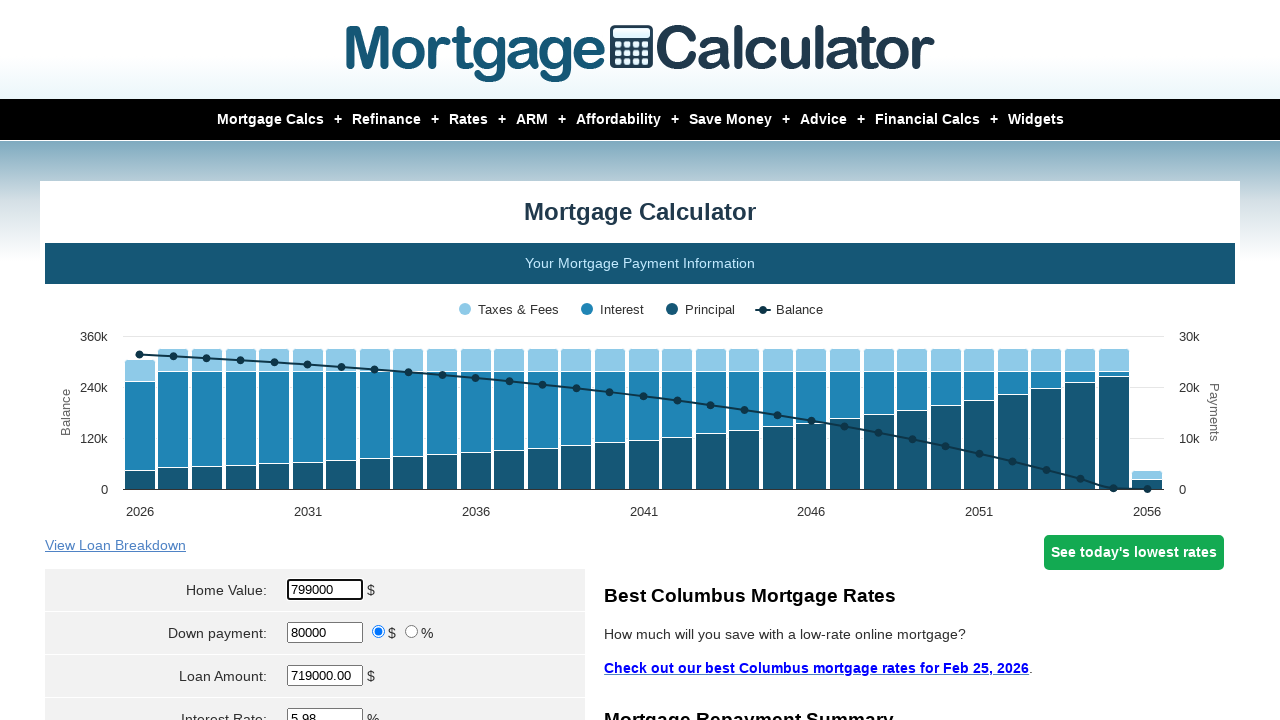

Cleared down payment field on #downpayment
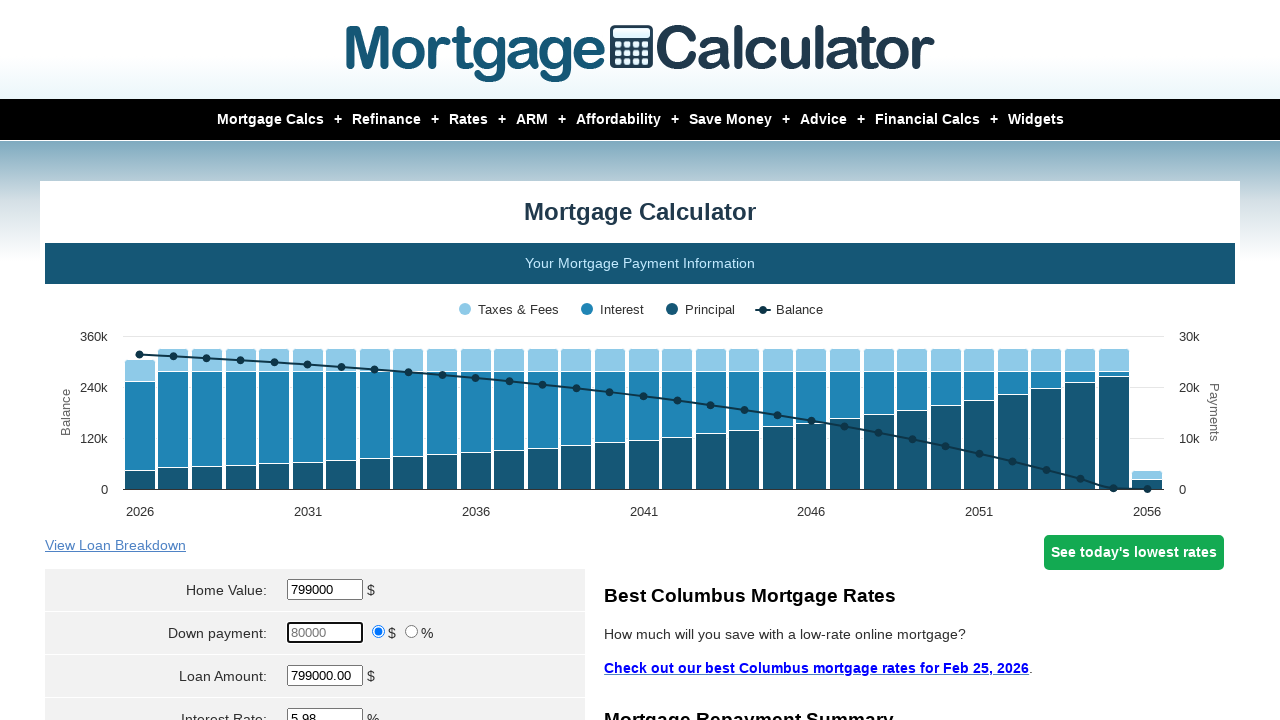

Entered down payment of $80,000 on #downpayment
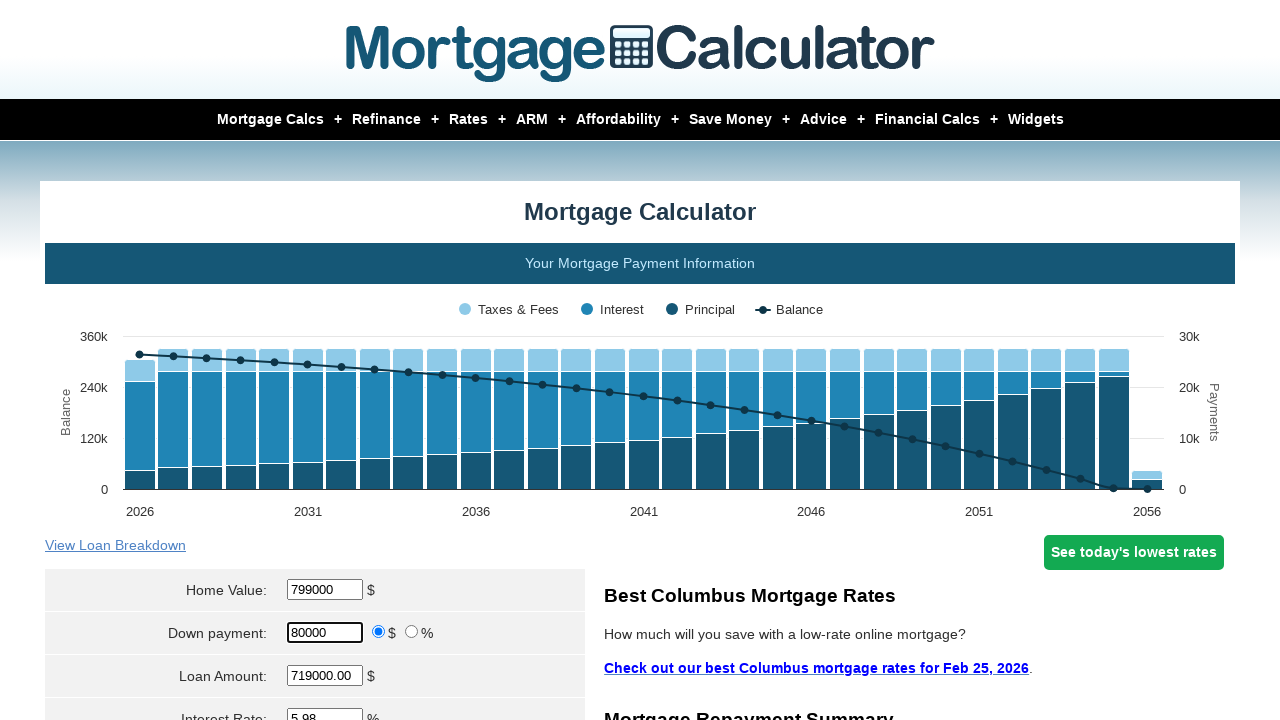

Selected June as the start month on select[name='param[start_month]']
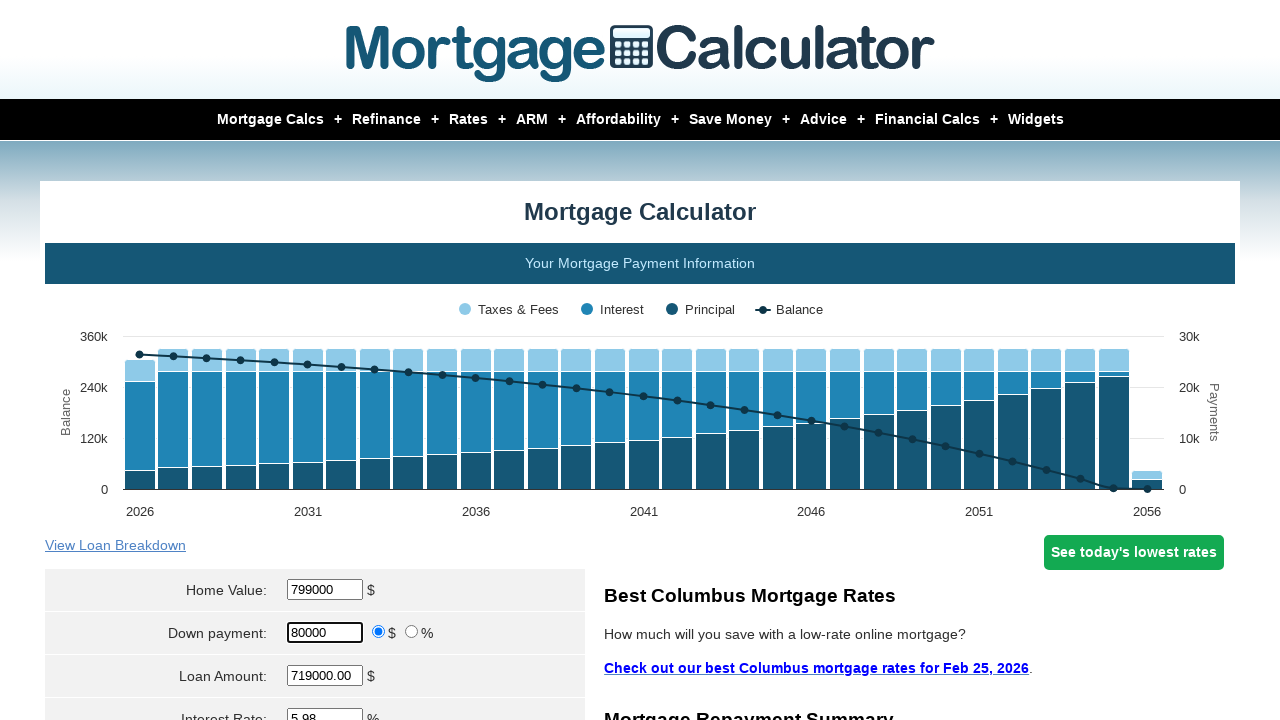

Clicked Calculate button to compute mortgage payment at (315, 360) on input[value='Calculate']
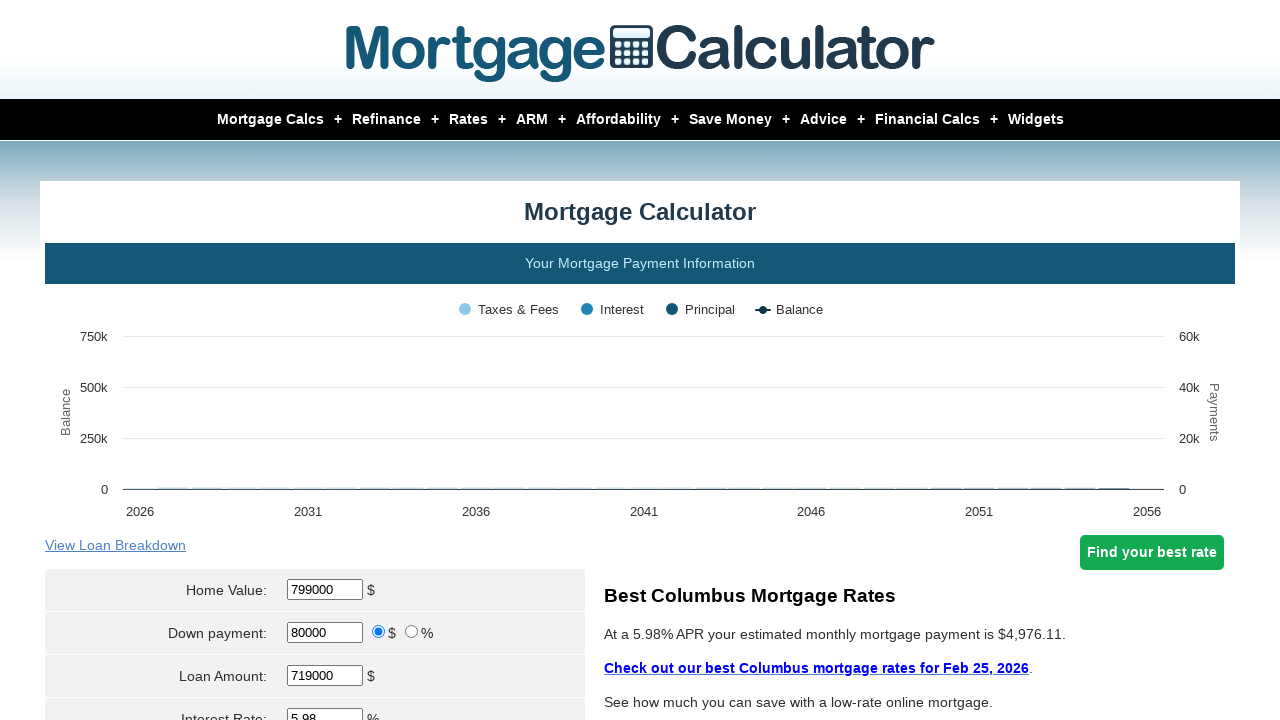

Monthly payment results loaded
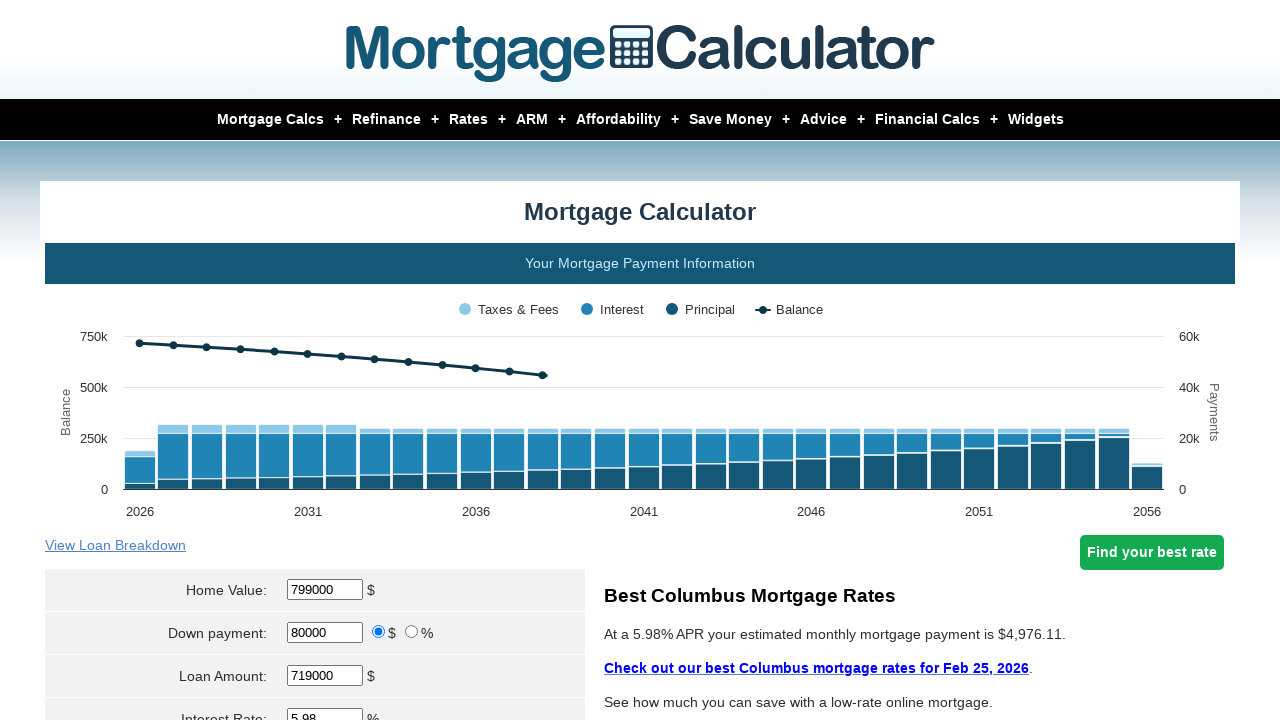

Extracted monthly payment value: $4,976.11
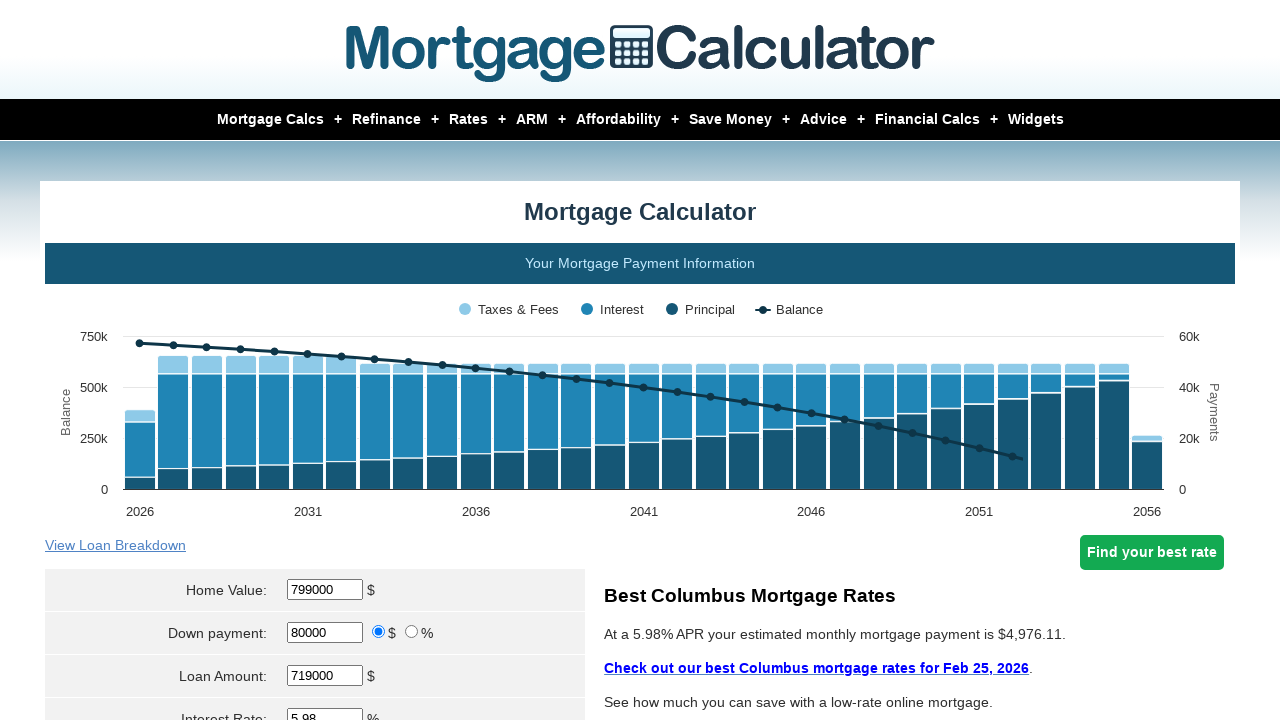

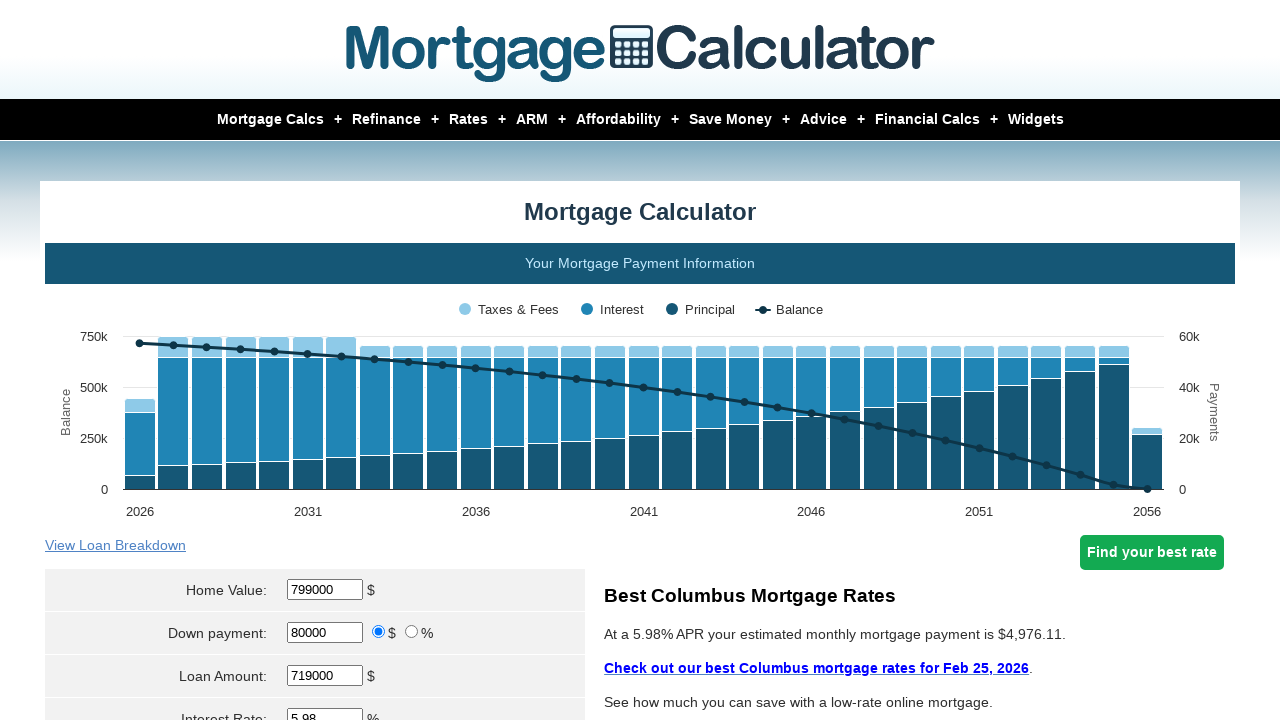